Tests form filling by first clicking a link with dynamically calculated text (based on pi^e*10000), then filling out a form with first name, last name, city, and country fields, and submitting it.

Starting URL: http://suninjuly.github.io/find_link_text

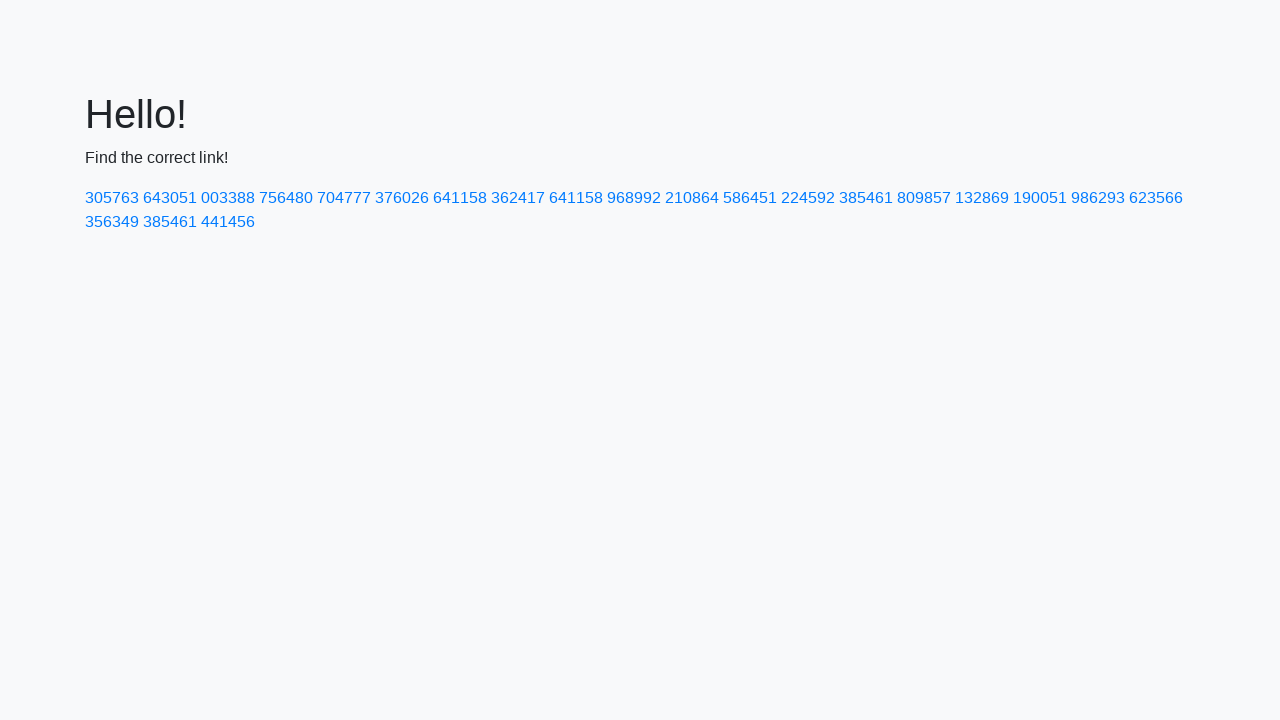

Clicked link with dynamically calculated text '224592' at (808, 198) on a:has-text('224592')
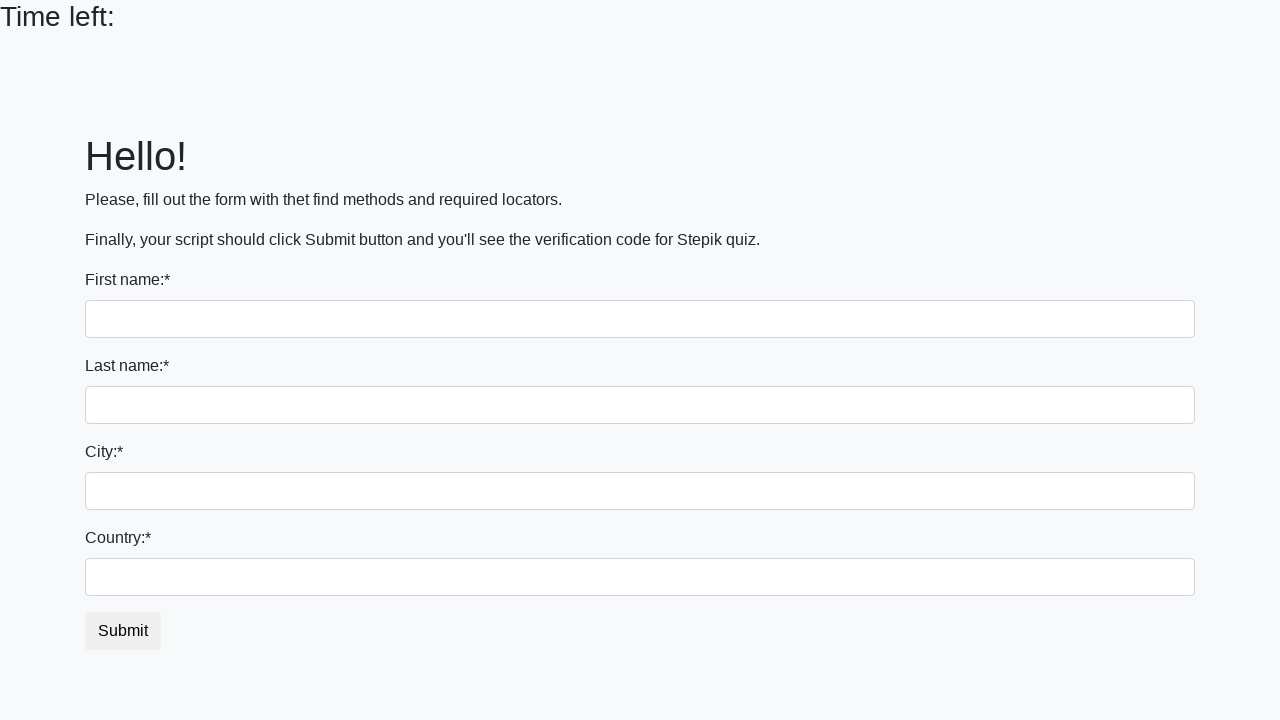

Filled first name field with 'Ivan' on input
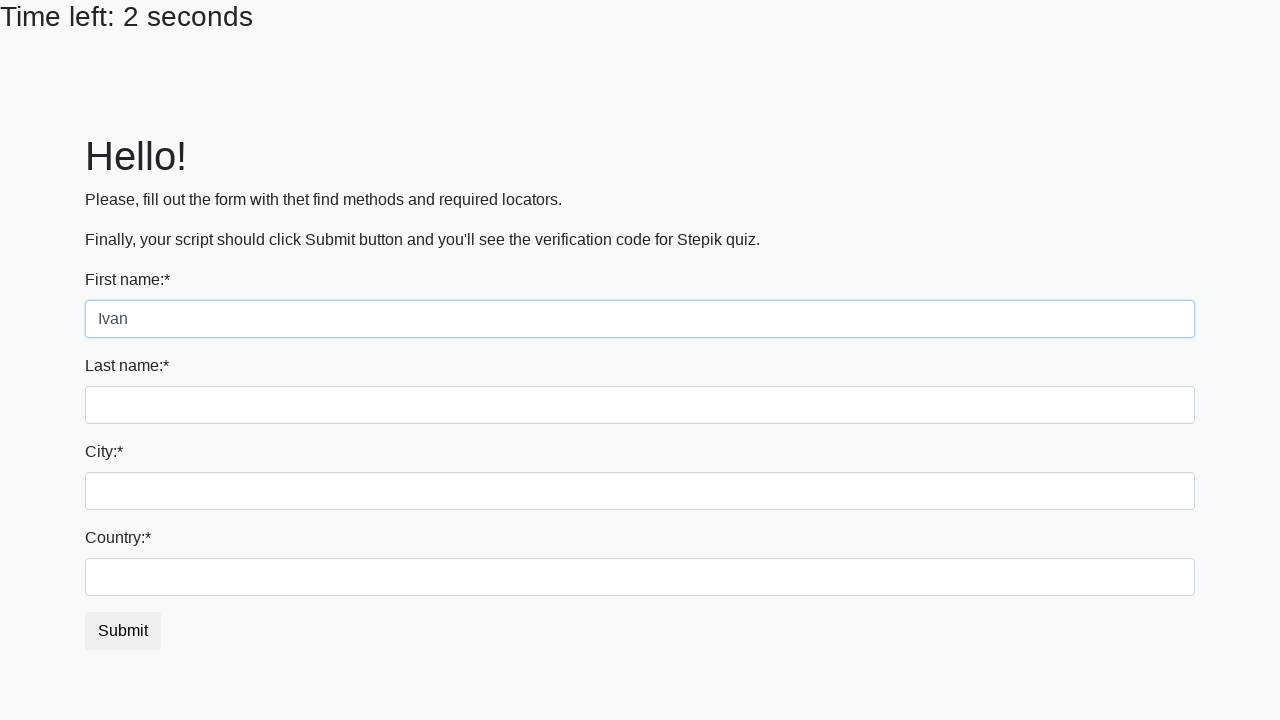

Filled last name field with 'Petrov' on input[name='last_name']
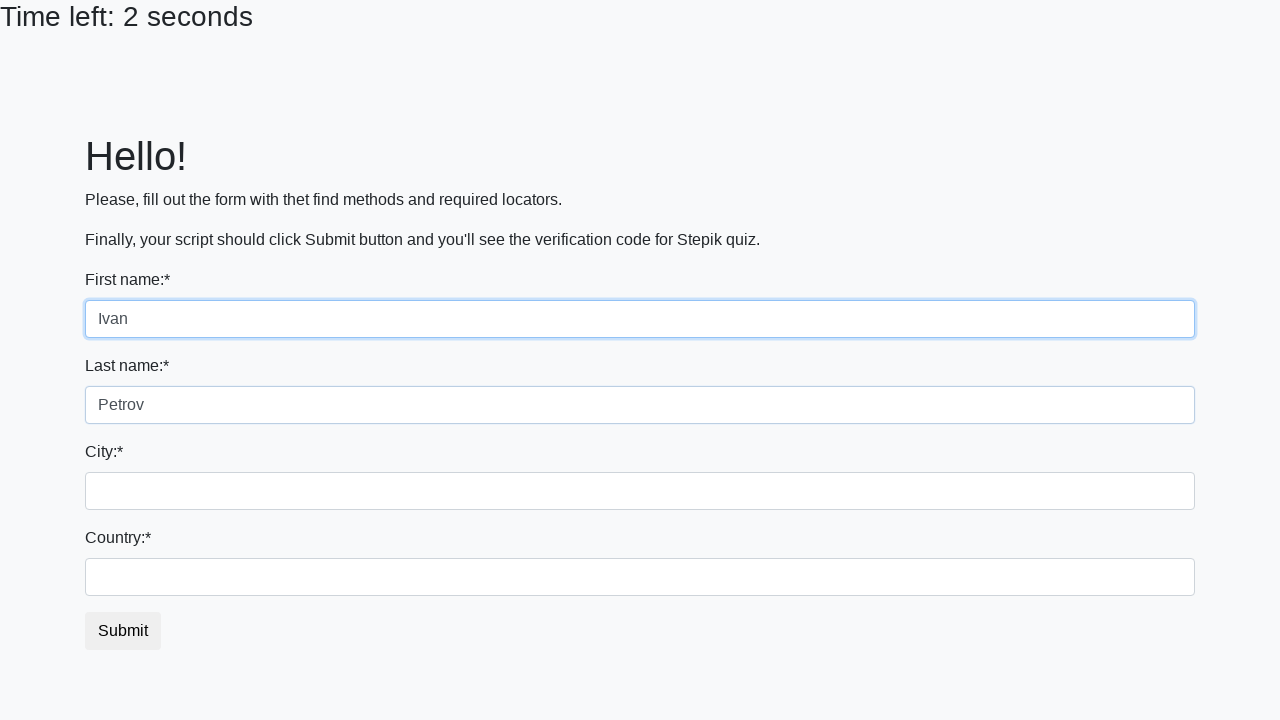

Filled city field with 'Smolensk' on .city
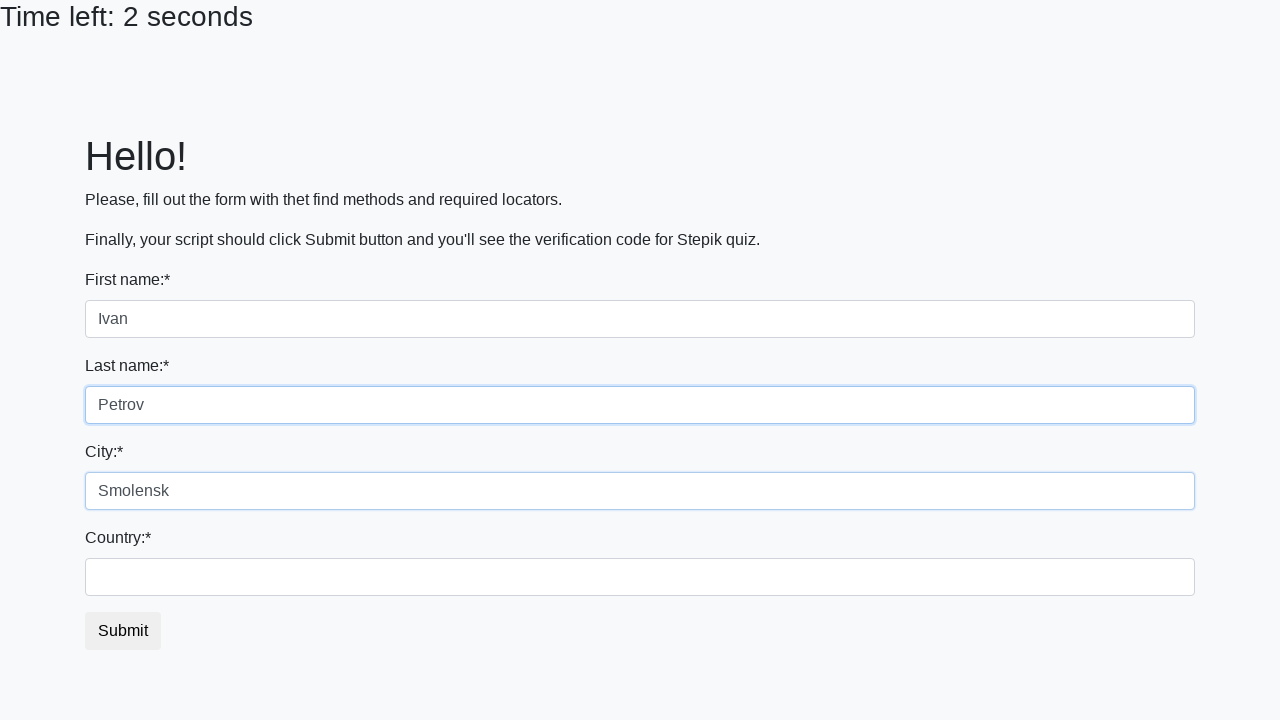

Filled country field with 'Russia' on #country
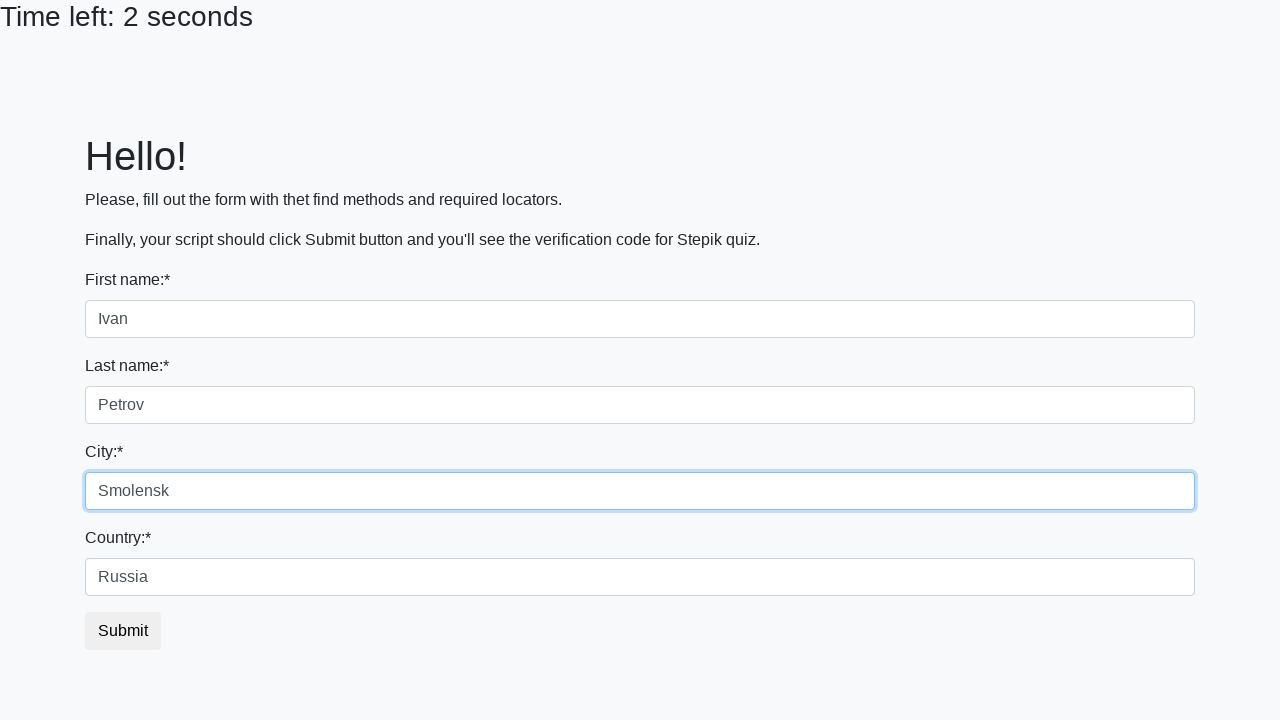

Clicked submit button to submit form at (123, 631) on button.btn
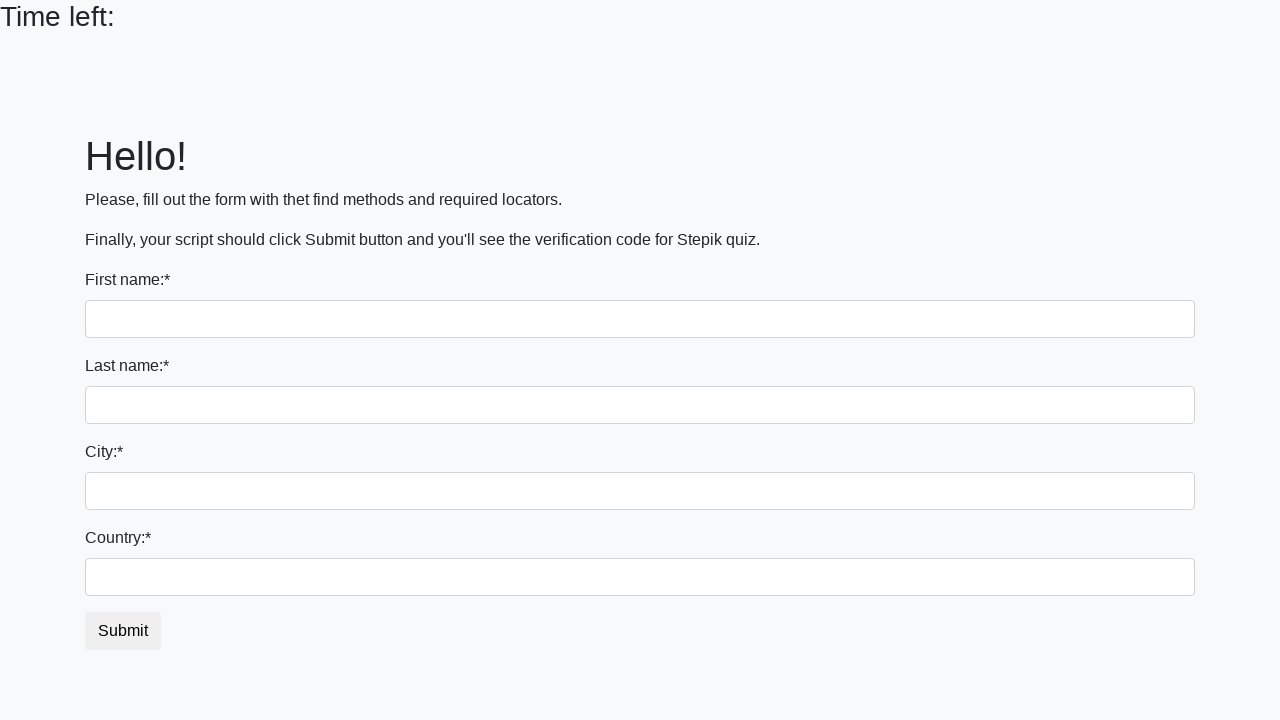

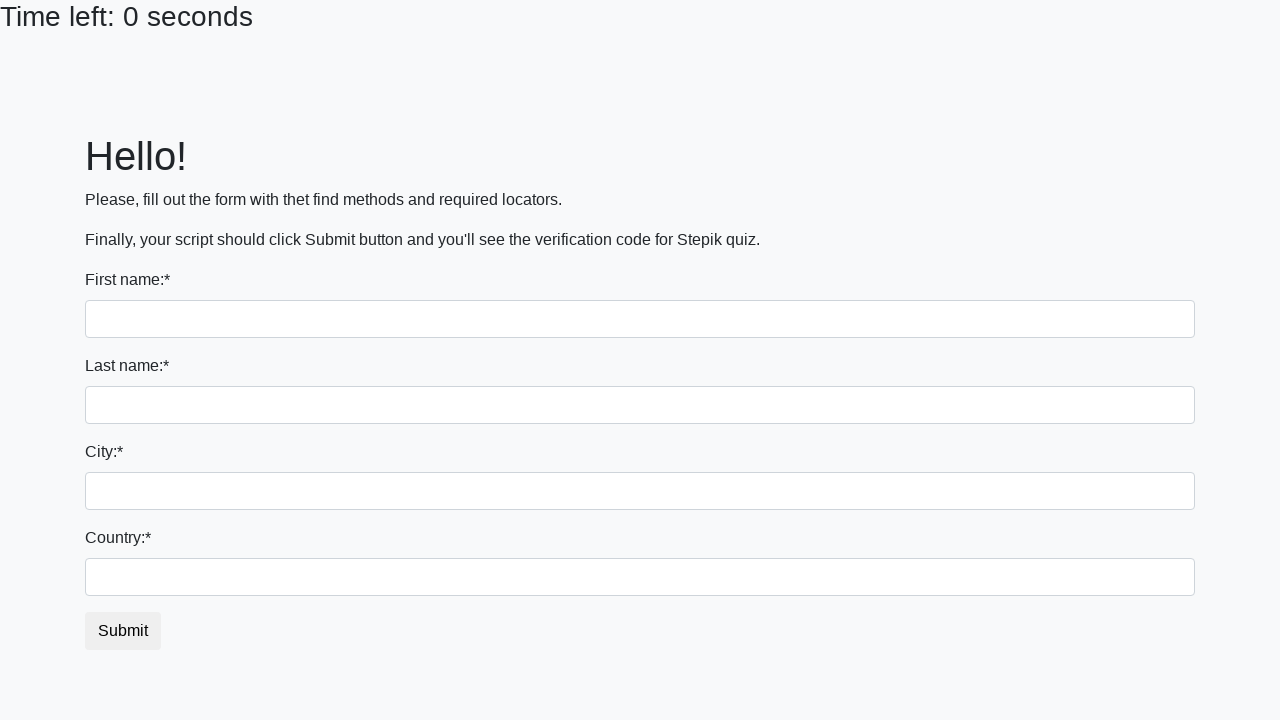